Tests the first FAQ accordion item by clicking on it and verifying the displayed text about daily rental pricing

Starting URL: https://qa-scooter.praktikum-services.ru/

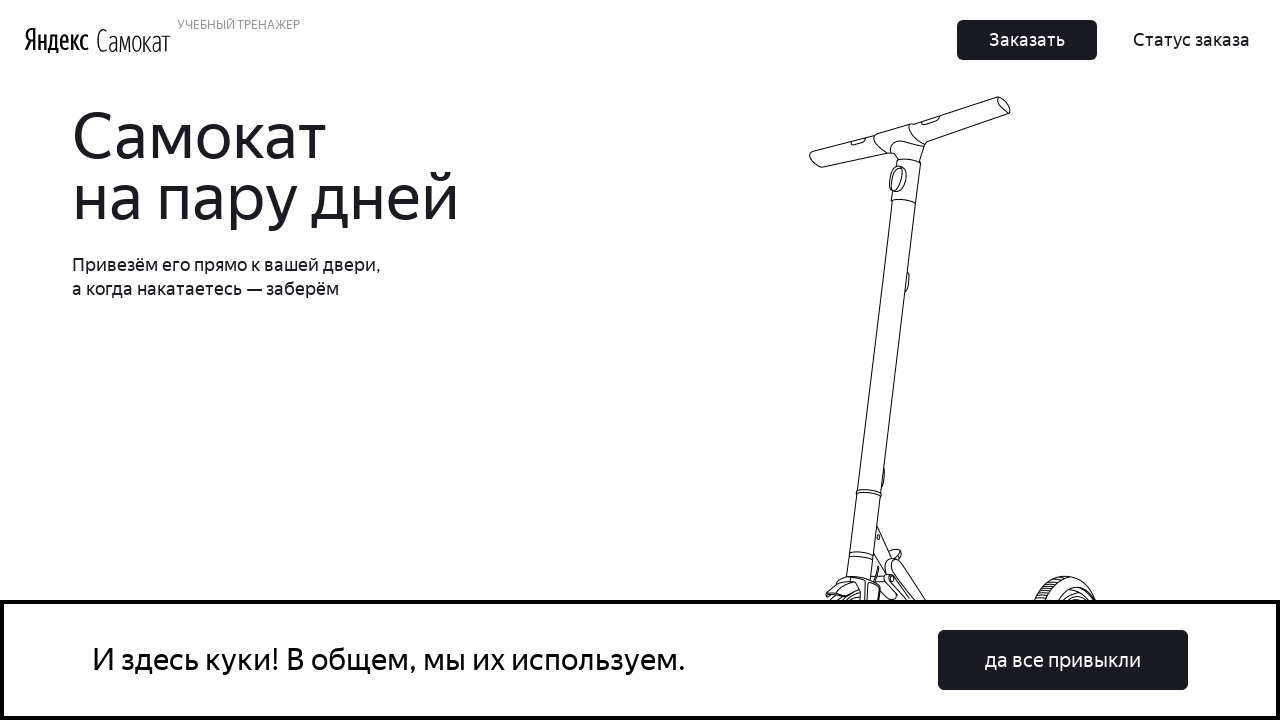

Scrolled to FAQ section
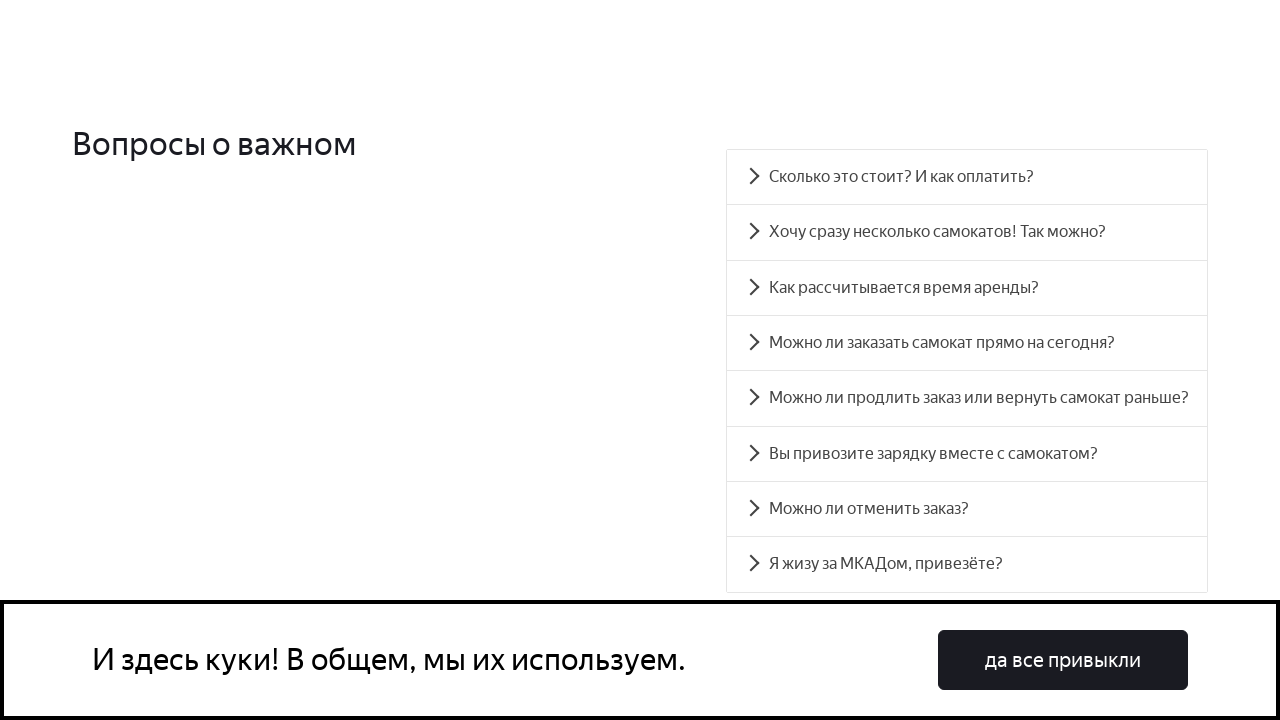

First FAQ accordion item became visible
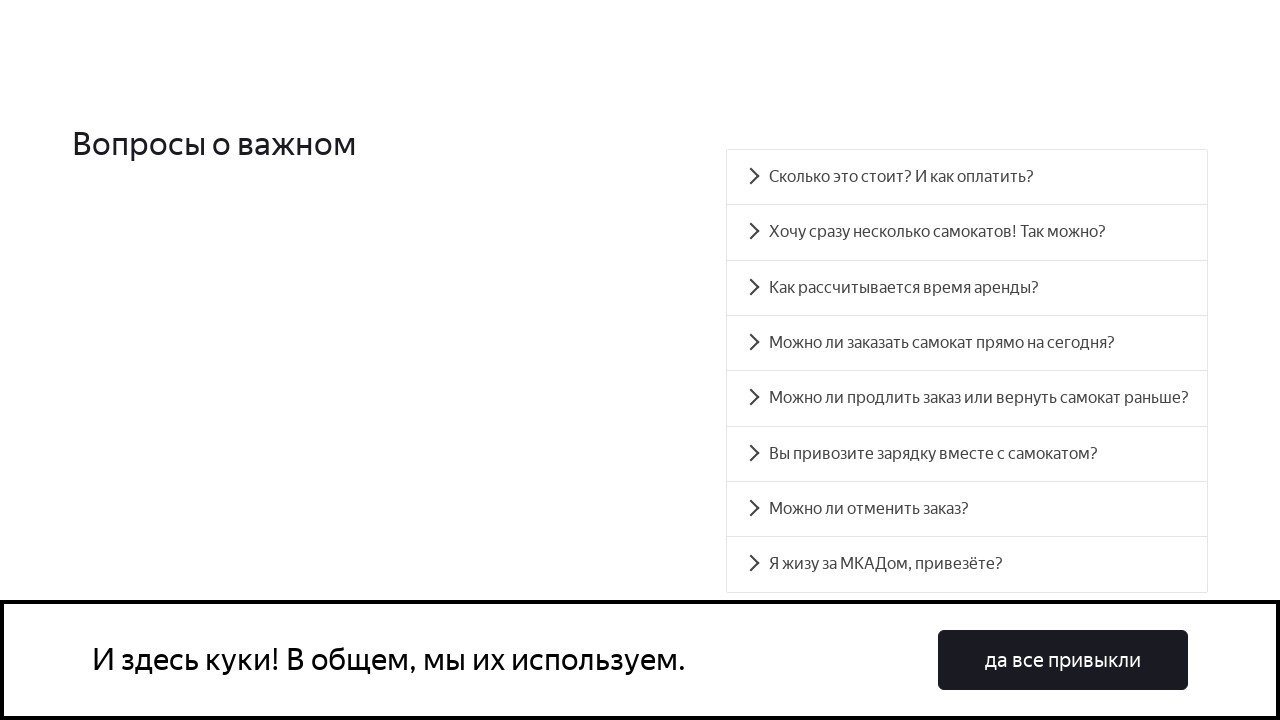

Clicked first FAQ accordion item at (967, 177) on #accordion__heading-0
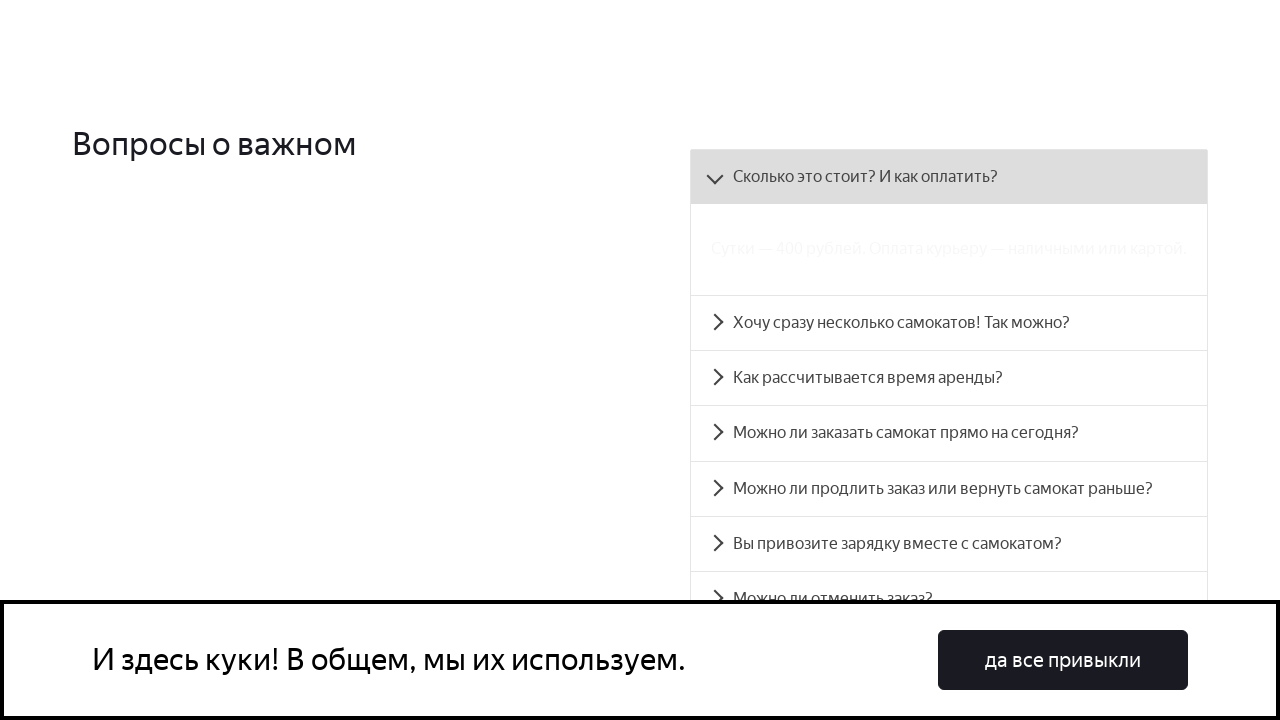

Verified FAQ text about daily rental pricing (400 rubles per day, payment by cash or card)
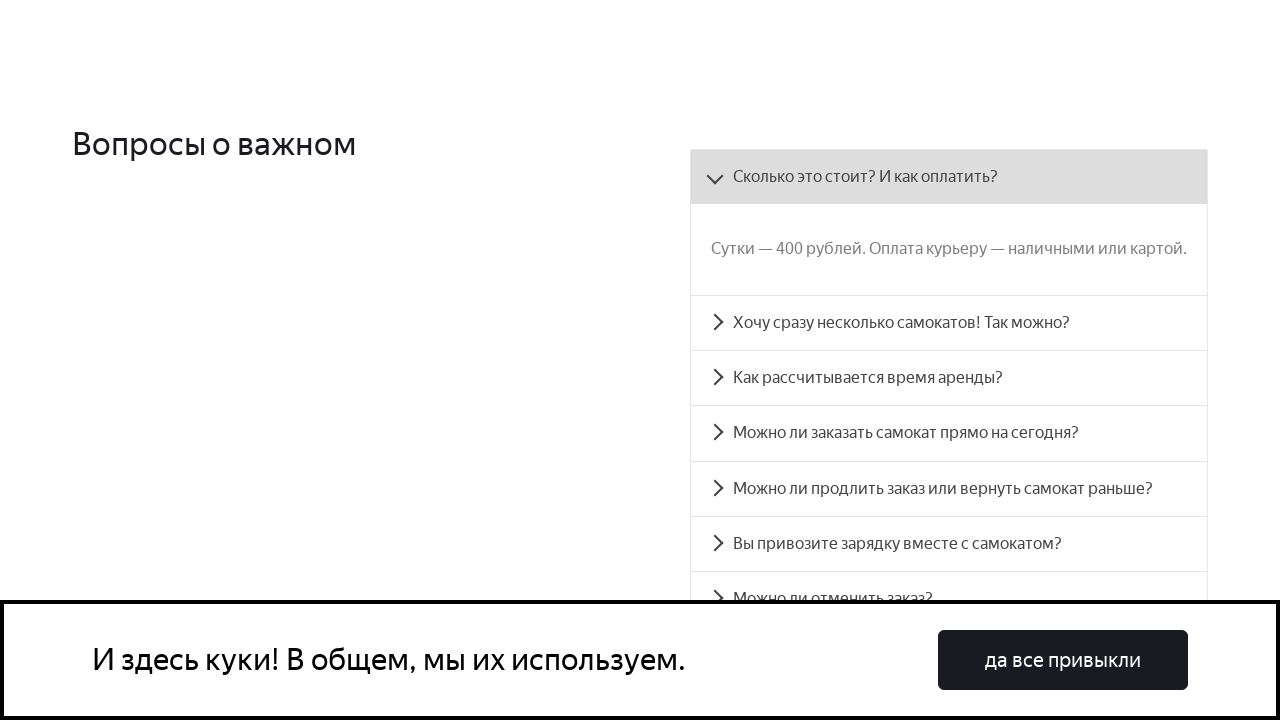

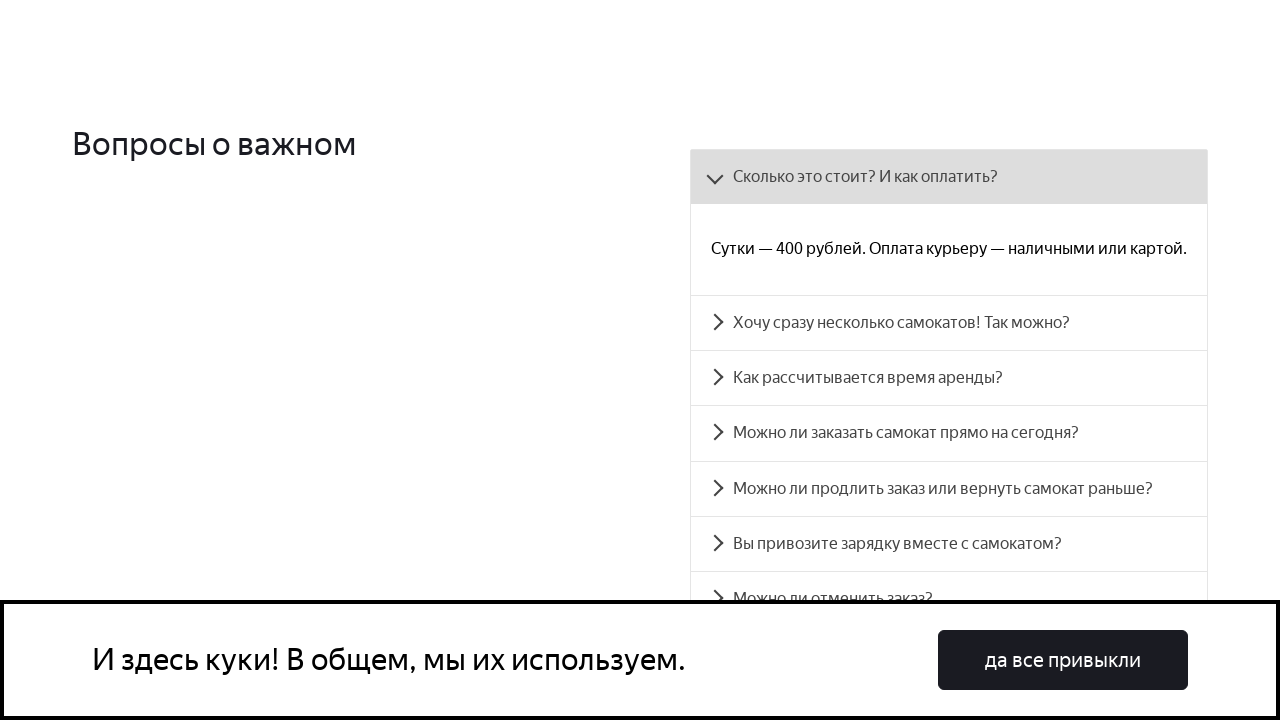